Tests marking individual todo items as complete by clicking their checkboxes.

Starting URL: https://demo.playwright.dev/todomvc

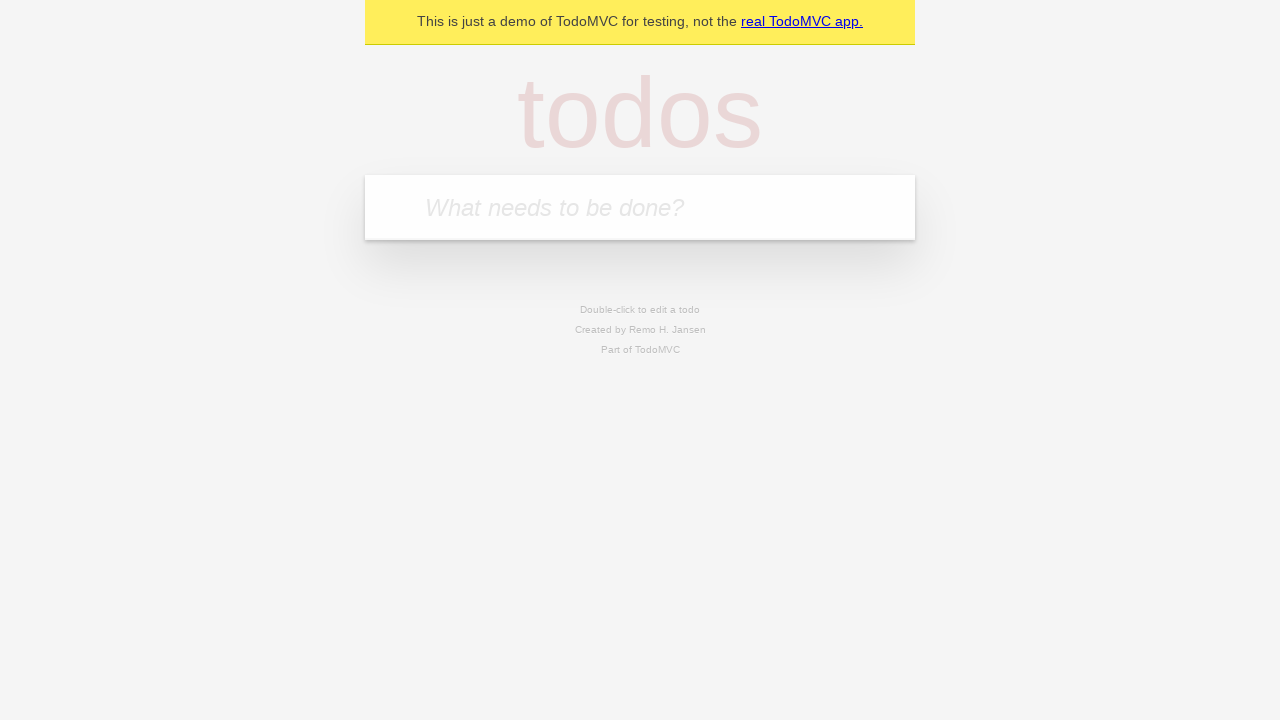

Filled todo input with 'buy some cheese' on internal:attr=[placeholder="What needs to be done?"i]
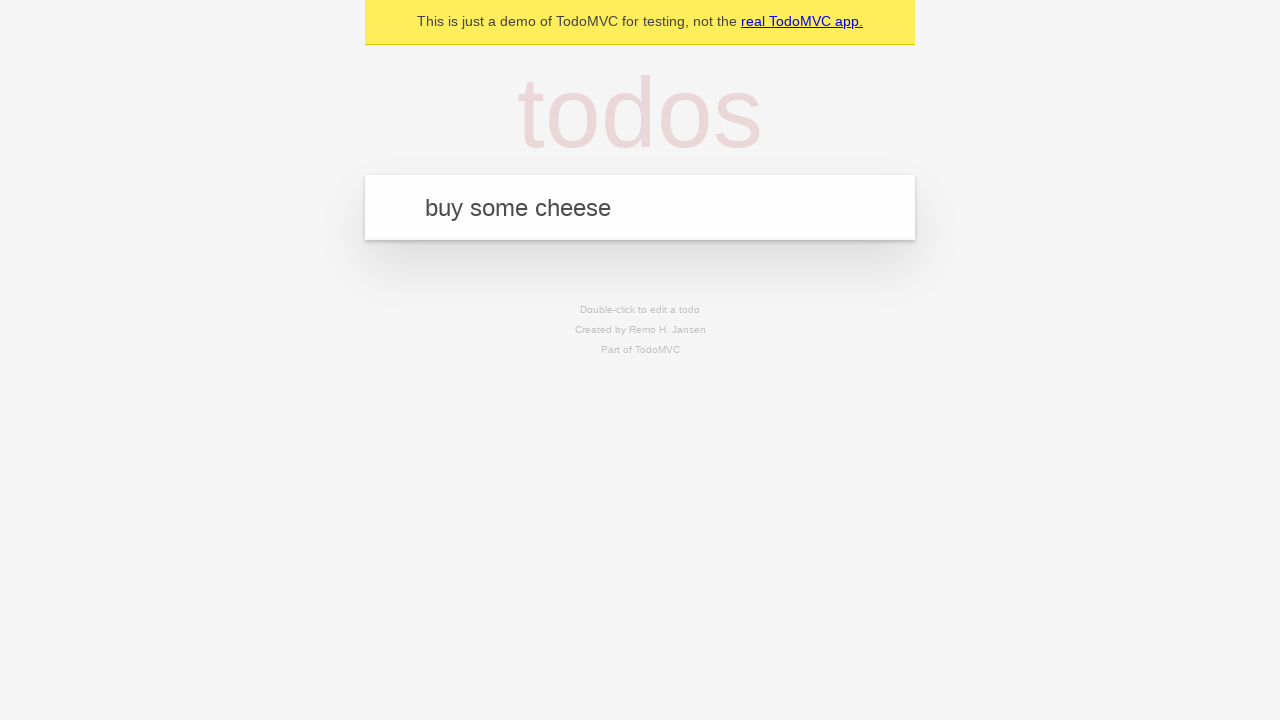

Pressed Enter to create first todo item on internal:attr=[placeholder="What needs to be done?"i]
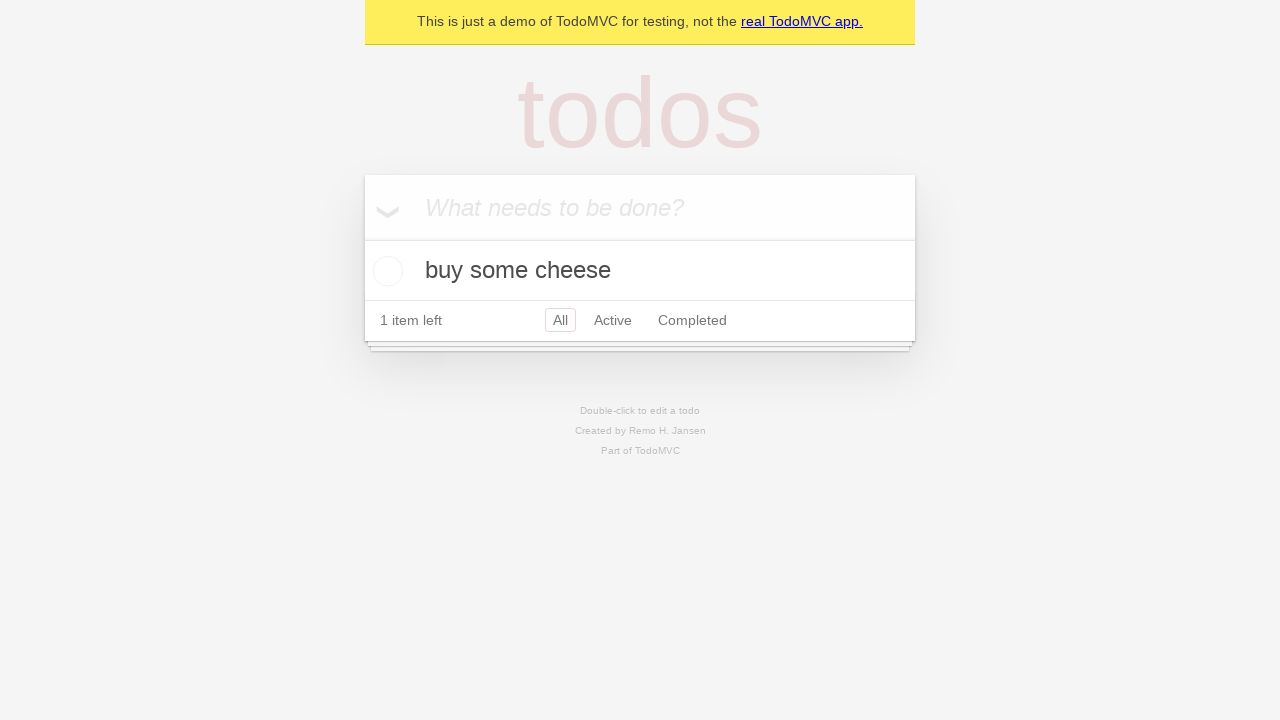

Filled todo input with 'feed the cat' on internal:attr=[placeholder="What needs to be done?"i]
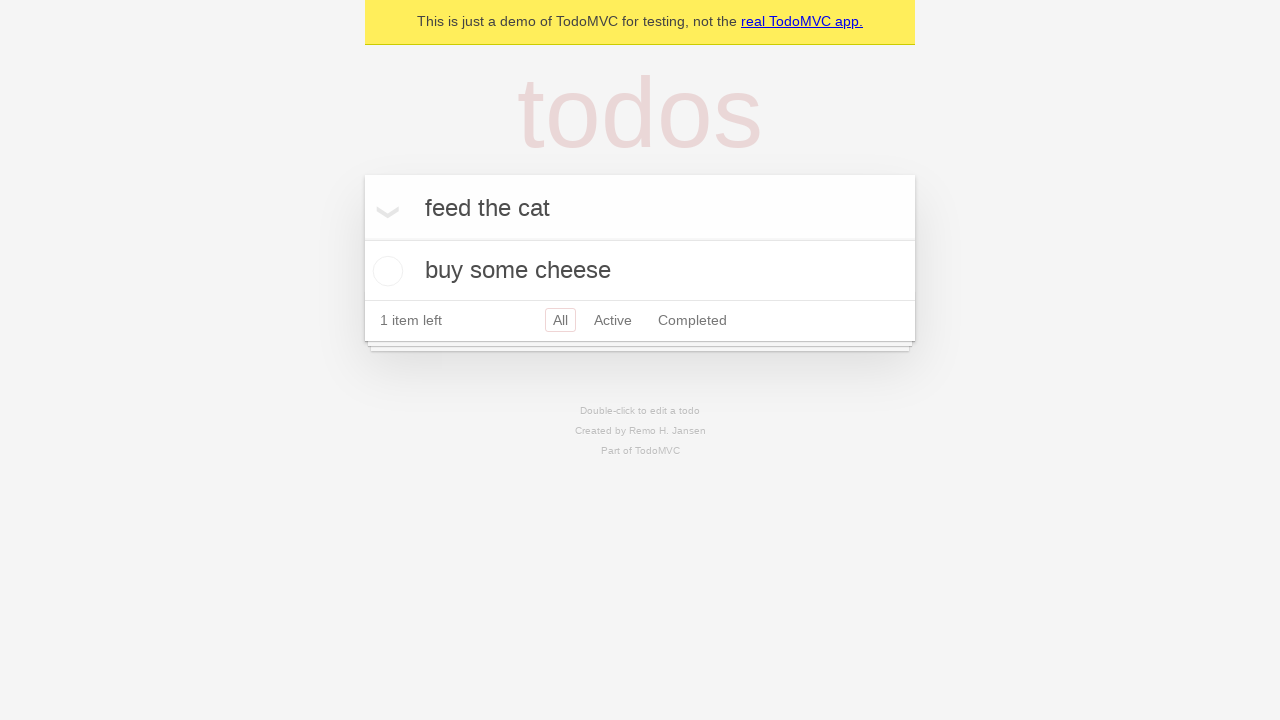

Pressed Enter to create second todo item on internal:attr=[placeholder="What needs to be done?"i]
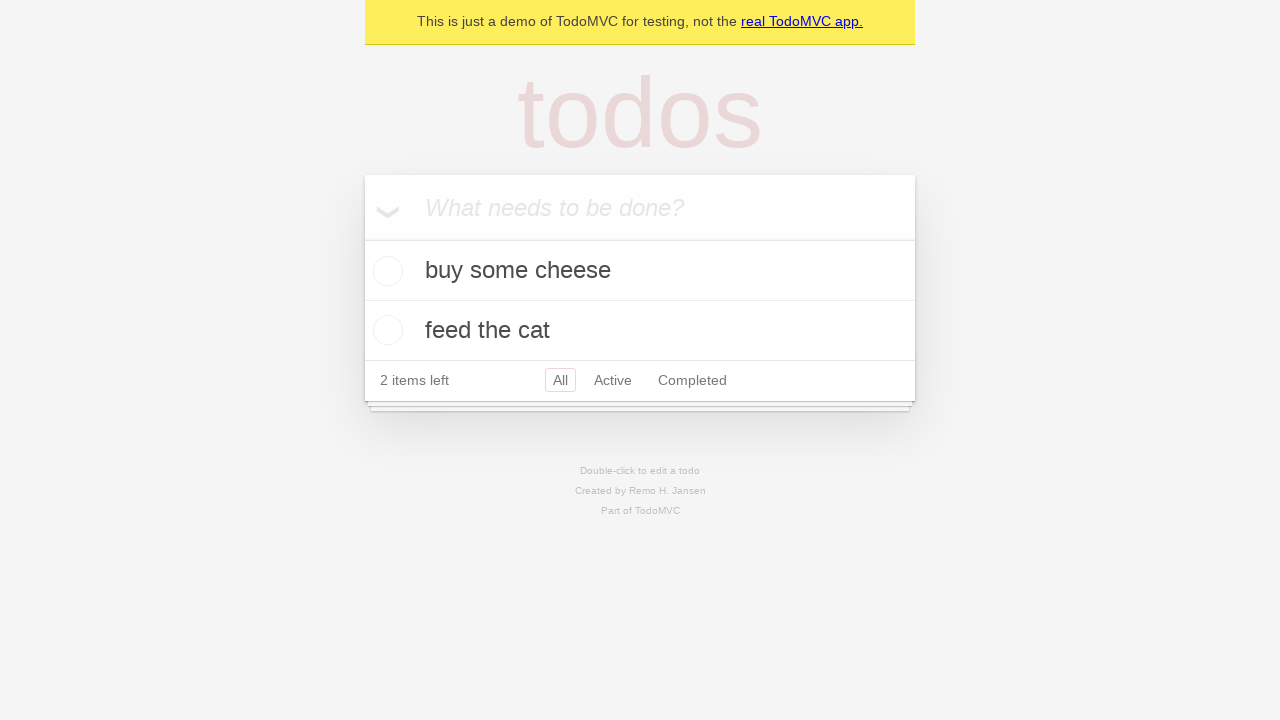

Checked the first todo item 'buy some cheese' at (385, 271) on internal:testid=[data-testid="todo-item"s] >> nth=0 >> internal:role=checkbox
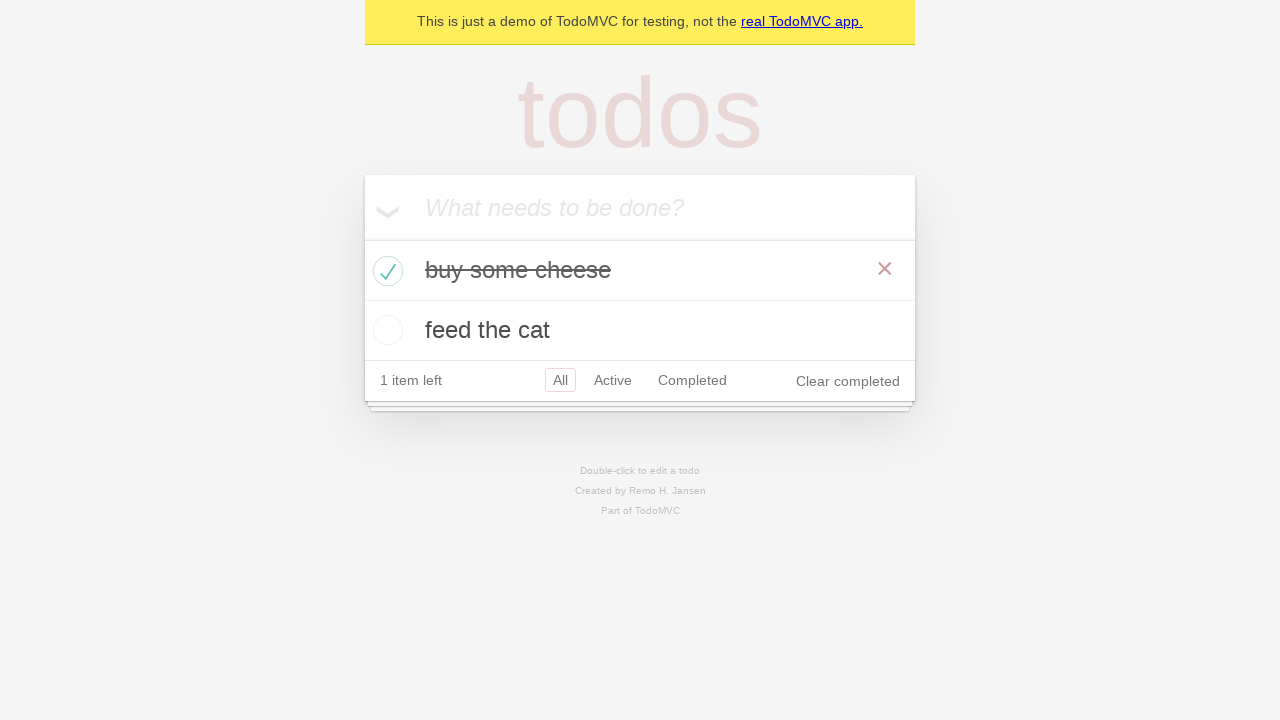

Checked the second todo item 'feed the cat' at (385, 330) on internal:testid=[data-testid="todo-item"s] >> nth=1 >> internal:role=checkbox
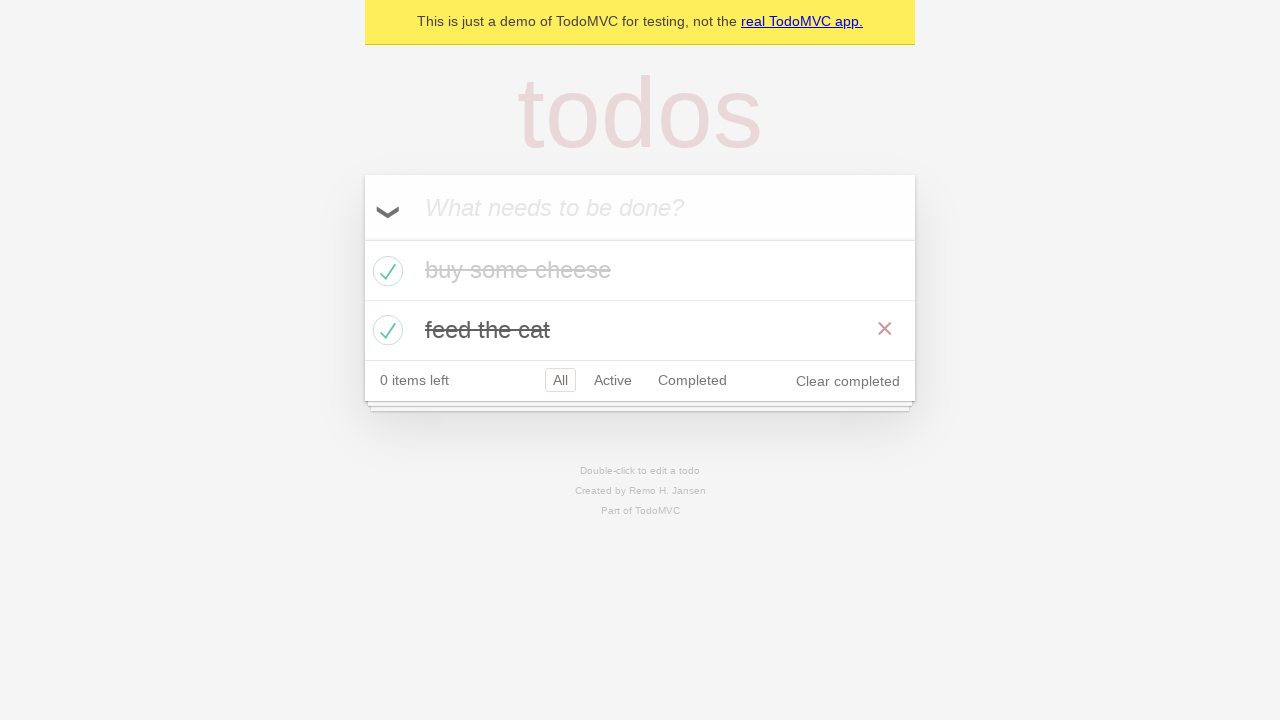

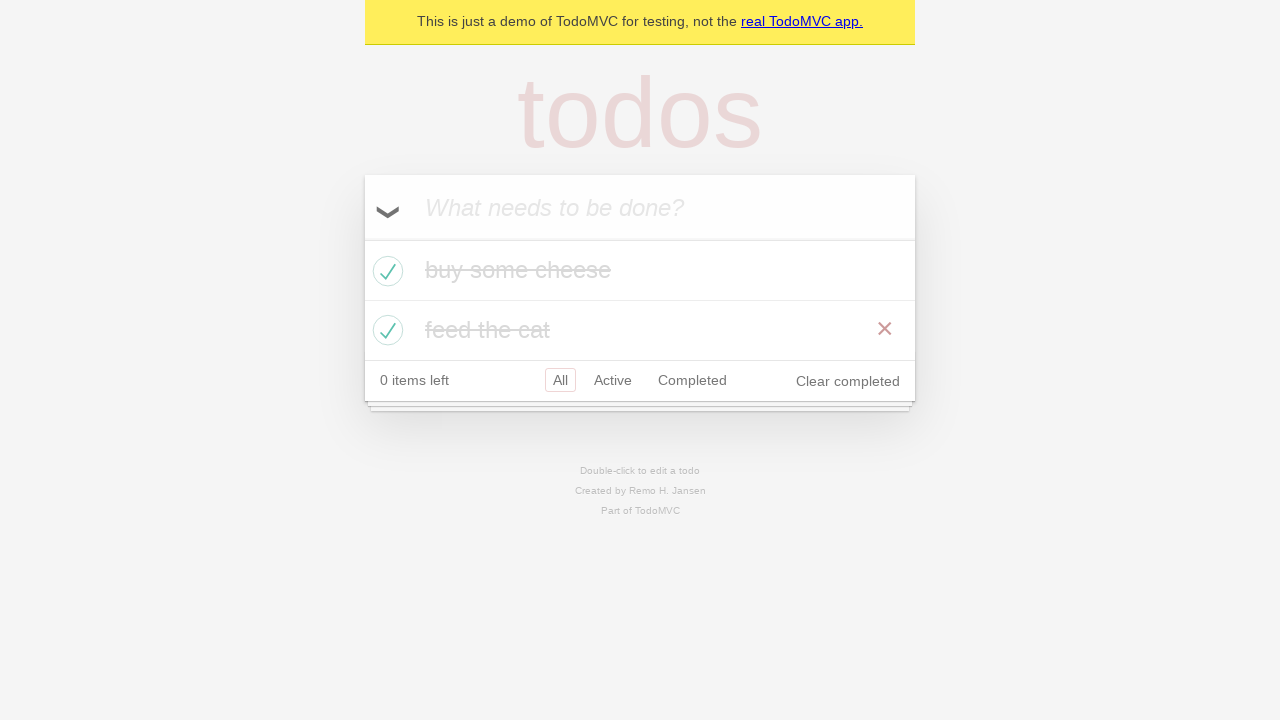